Tests contact form validation by clicking submit without filling fields, verifying errors appear, then populating mandatory fields and verifying errors disappear

Starting URL: https://jupiter.cloud.planittesting.com/#/

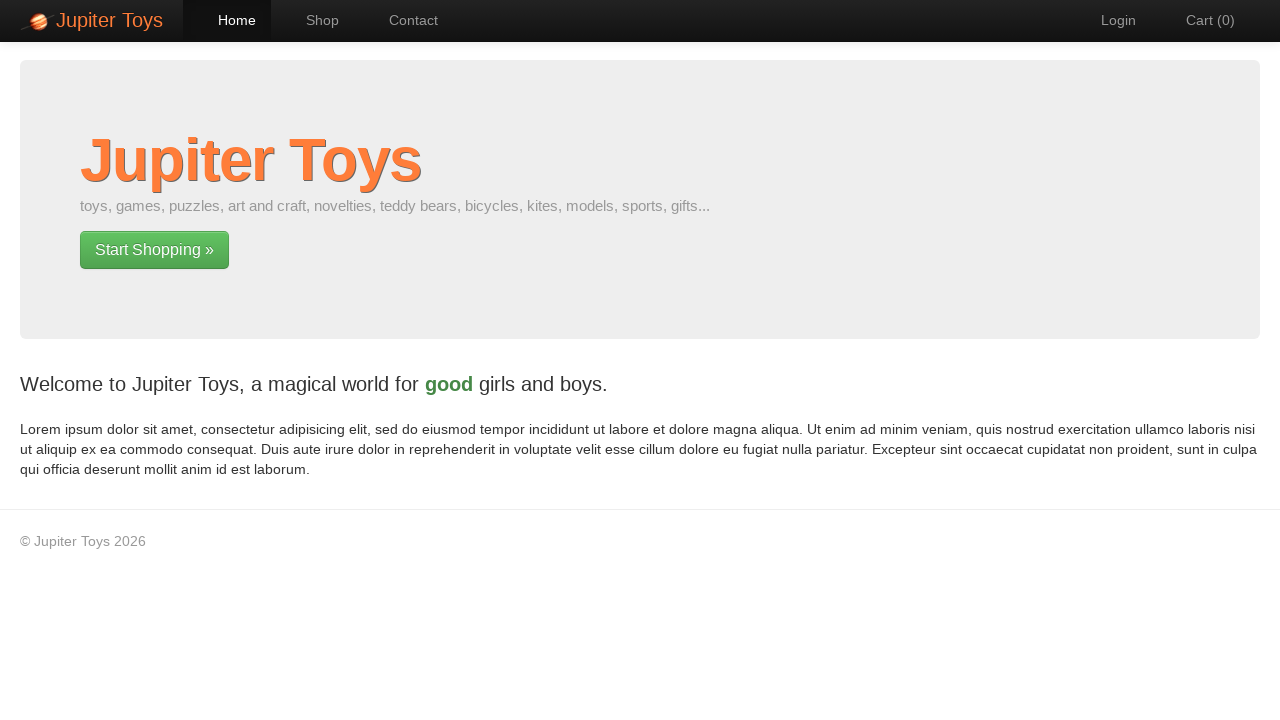

Clicked contact page link at (404, 20) on a[href='#/contact']
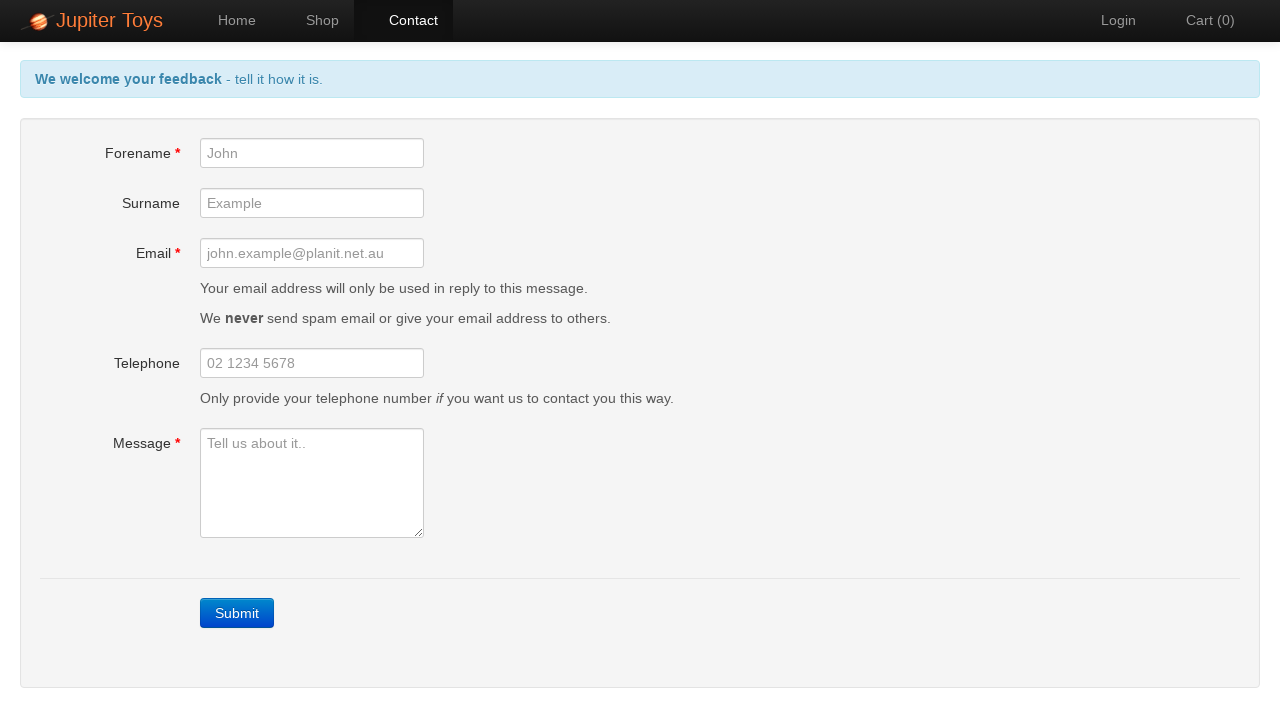

Contact page loaded - forename input field is visible
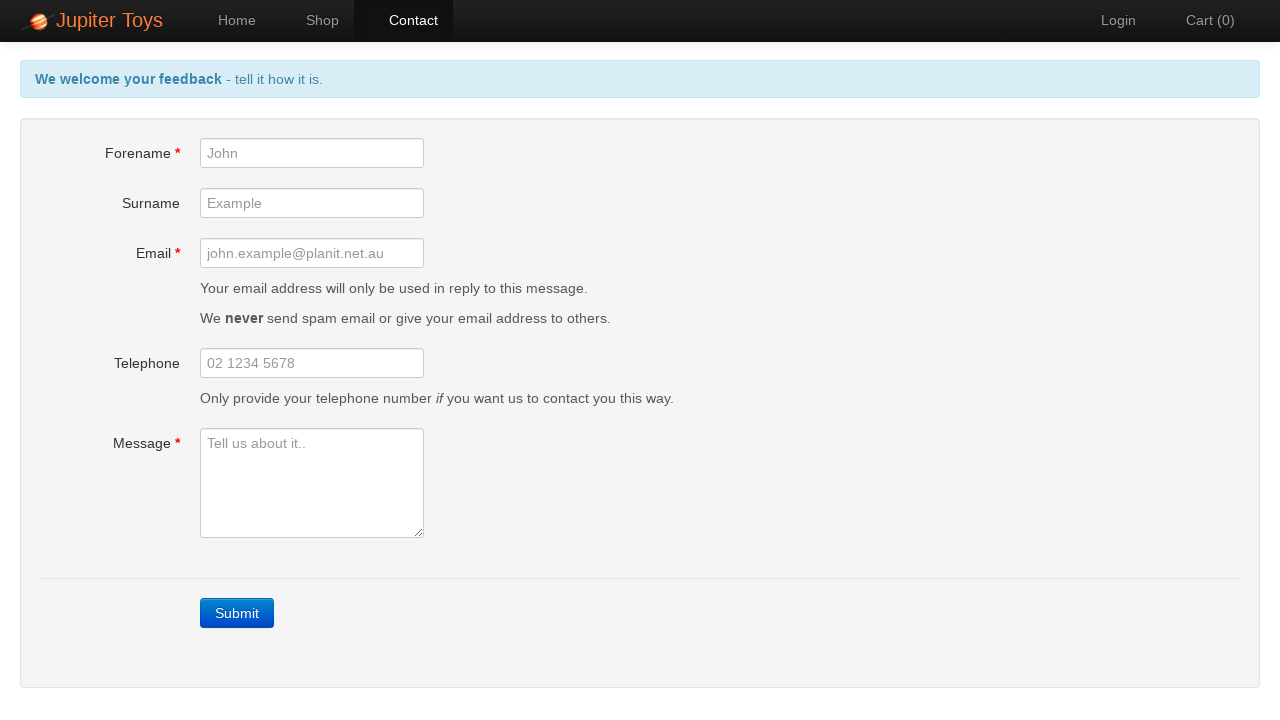

Clicked submit button without filling mandatory fields at (237, 613) on a.btn-contact
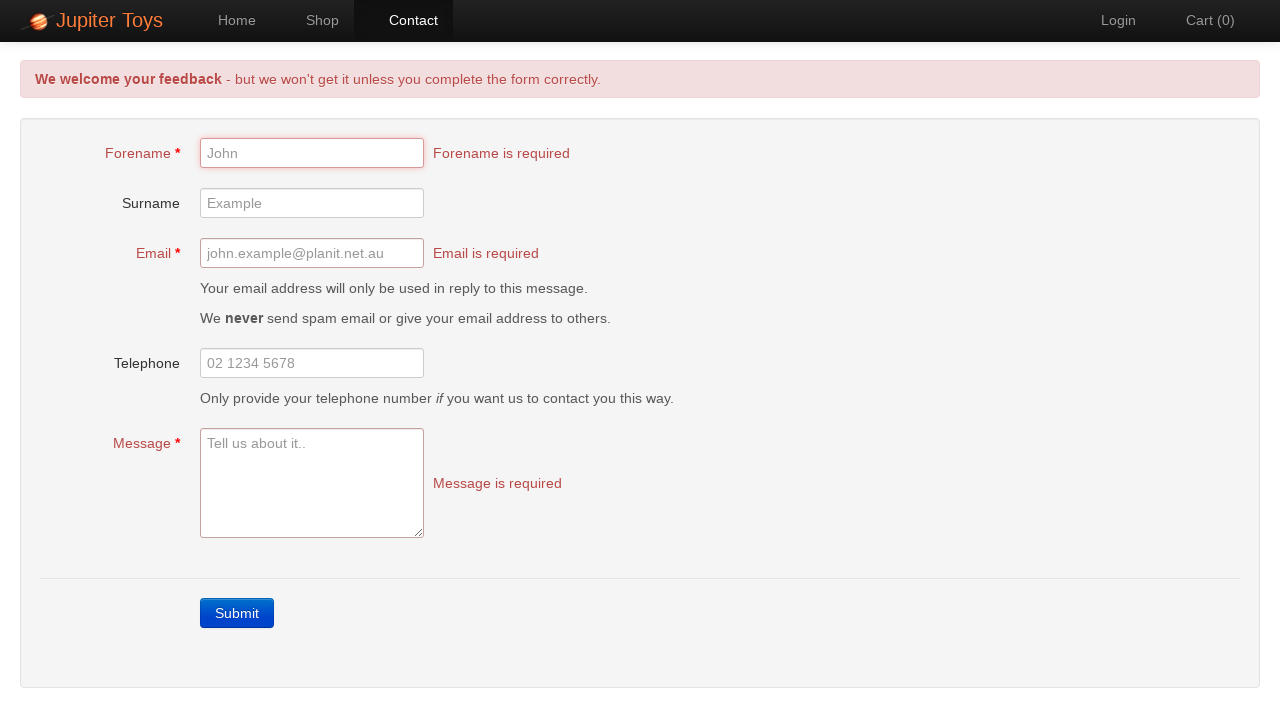

Error messages appeared validating form submission requires mandatory fields
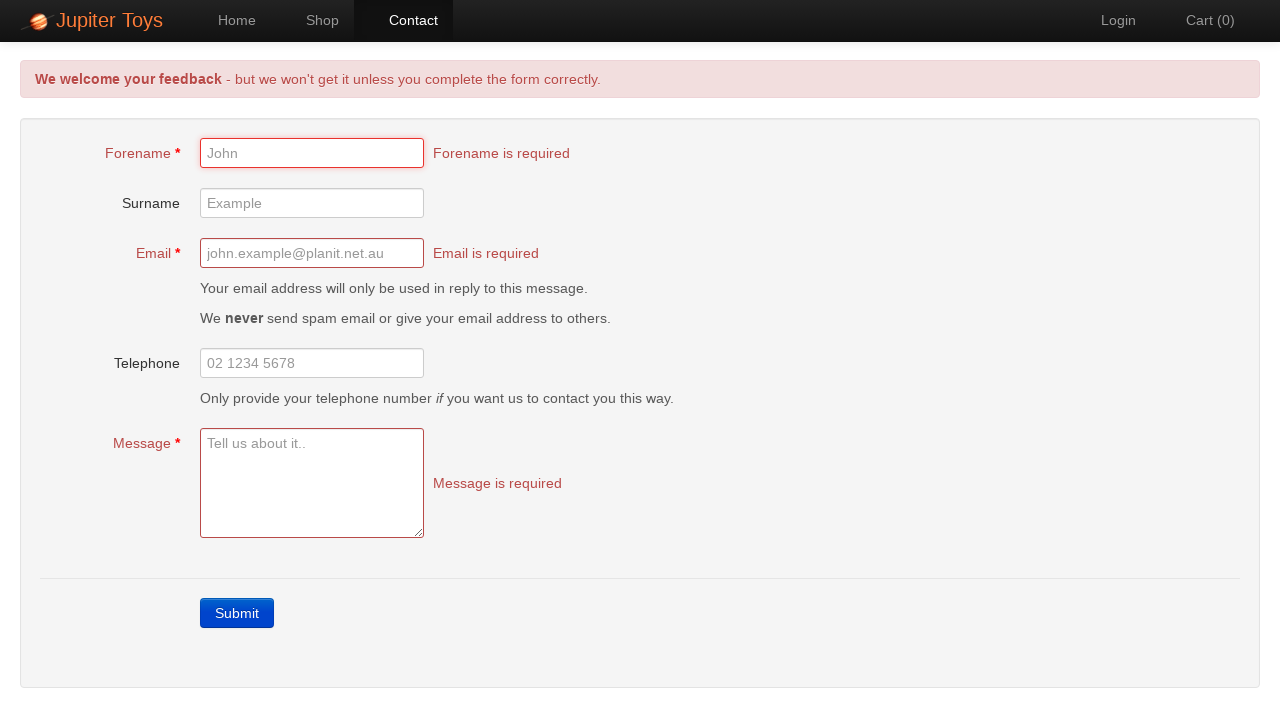

Filled forename field with 'John' on input#forename
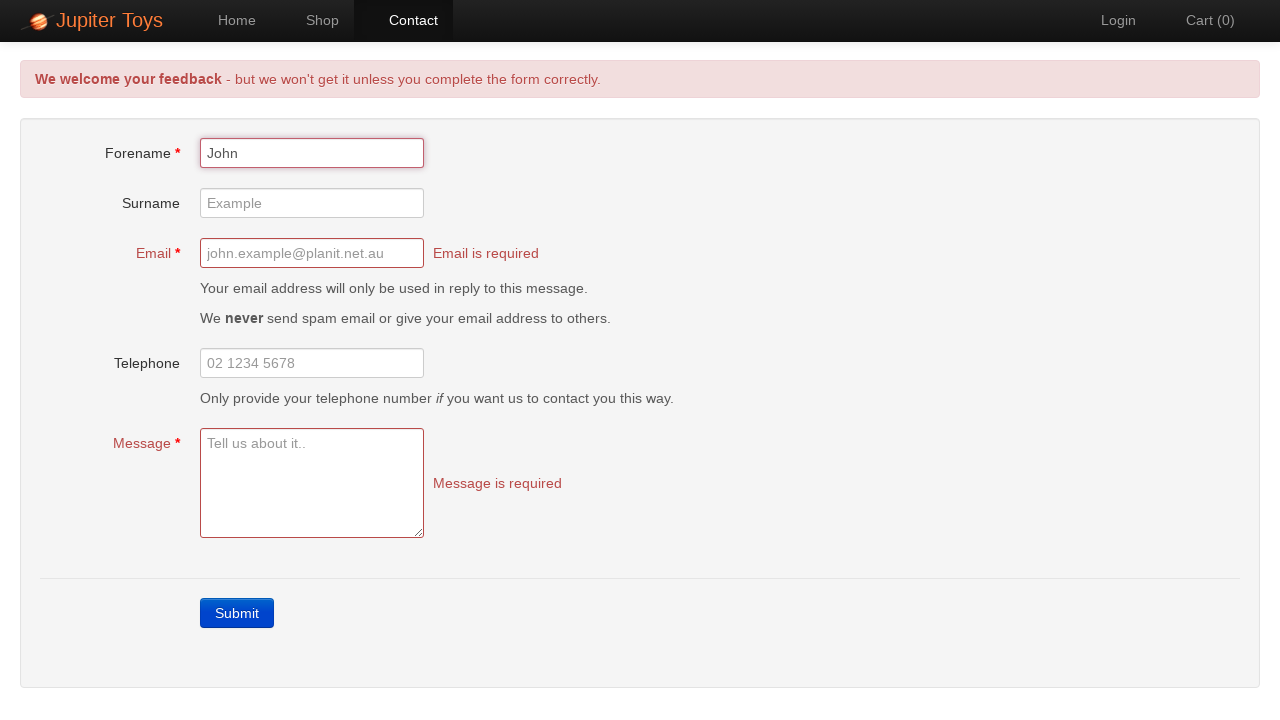

Filled email field with 'john.smith@example.com' on input#email
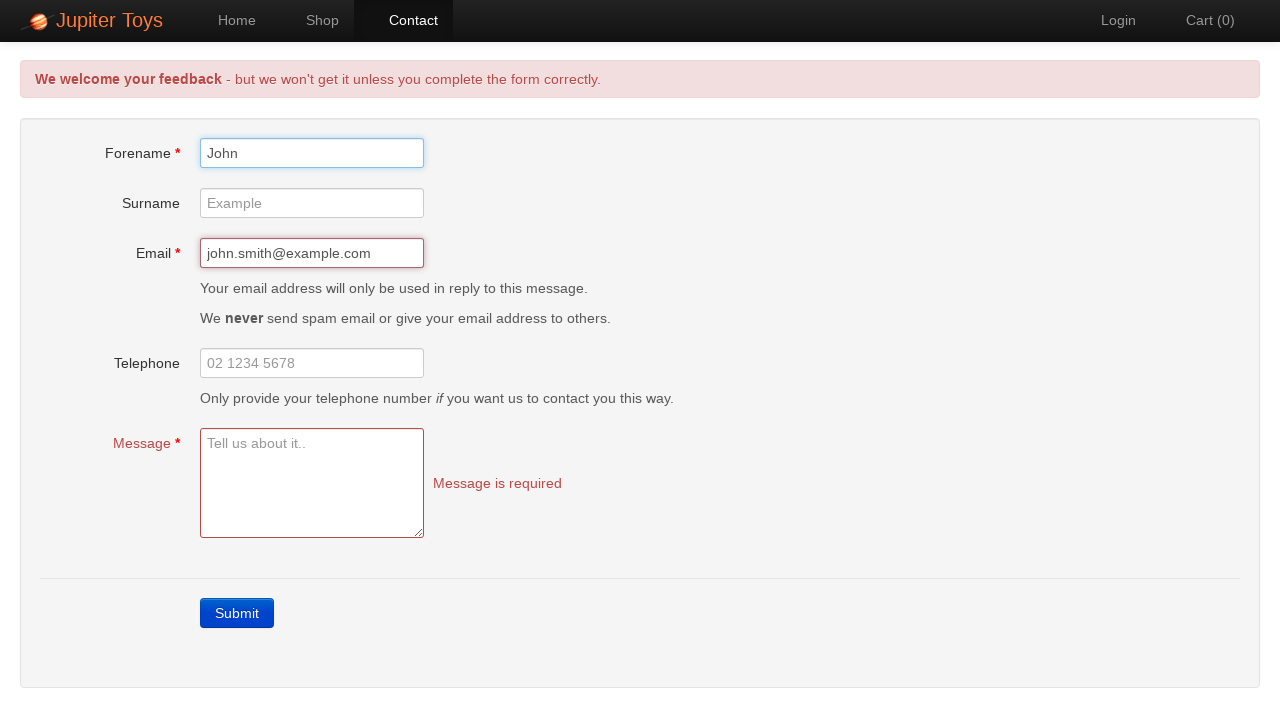

Filled message field with test message on textarea#message
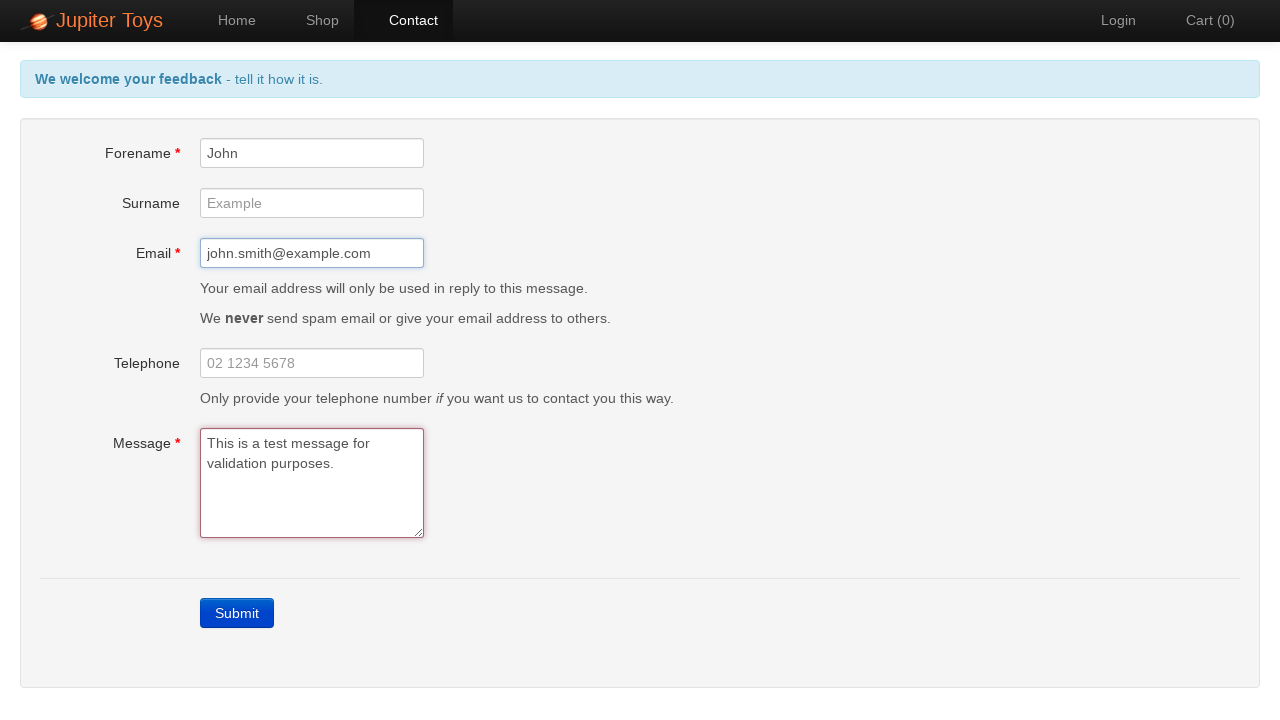

Error messages disappeared after populating mandatory fields - validation passed
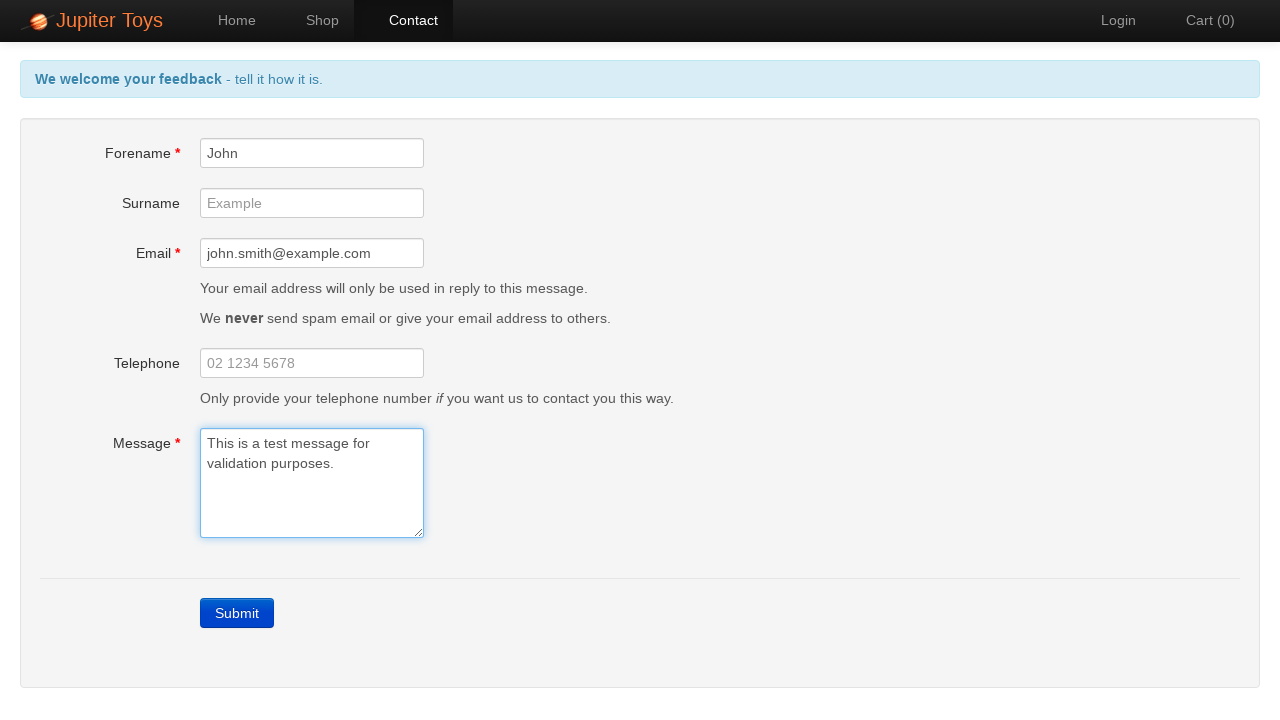

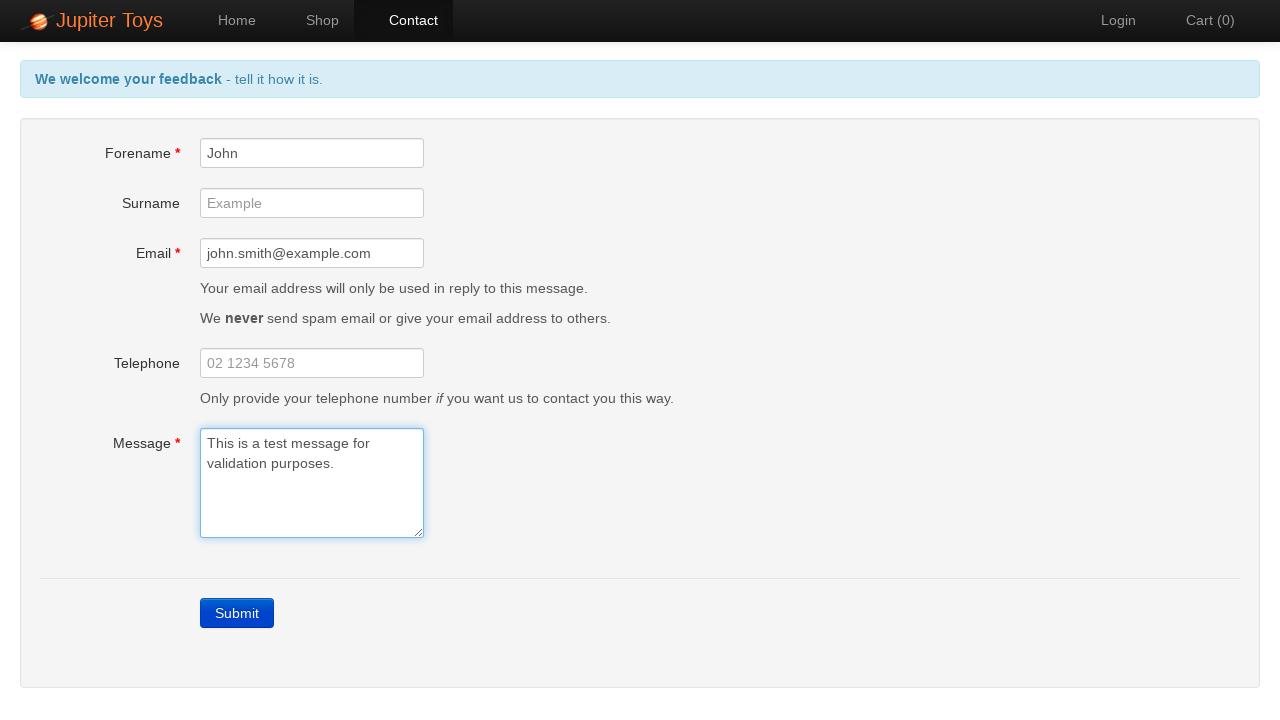